Tests checkbox functionality on a practice website by verifying initial state, clicking a senior citizen discount checkbox, and verifying the selection state changes. Also verifies that multiple checkboxes exist on the page.

Starting URL: https://rahulshettyacademy.com/dropdownsPractise/

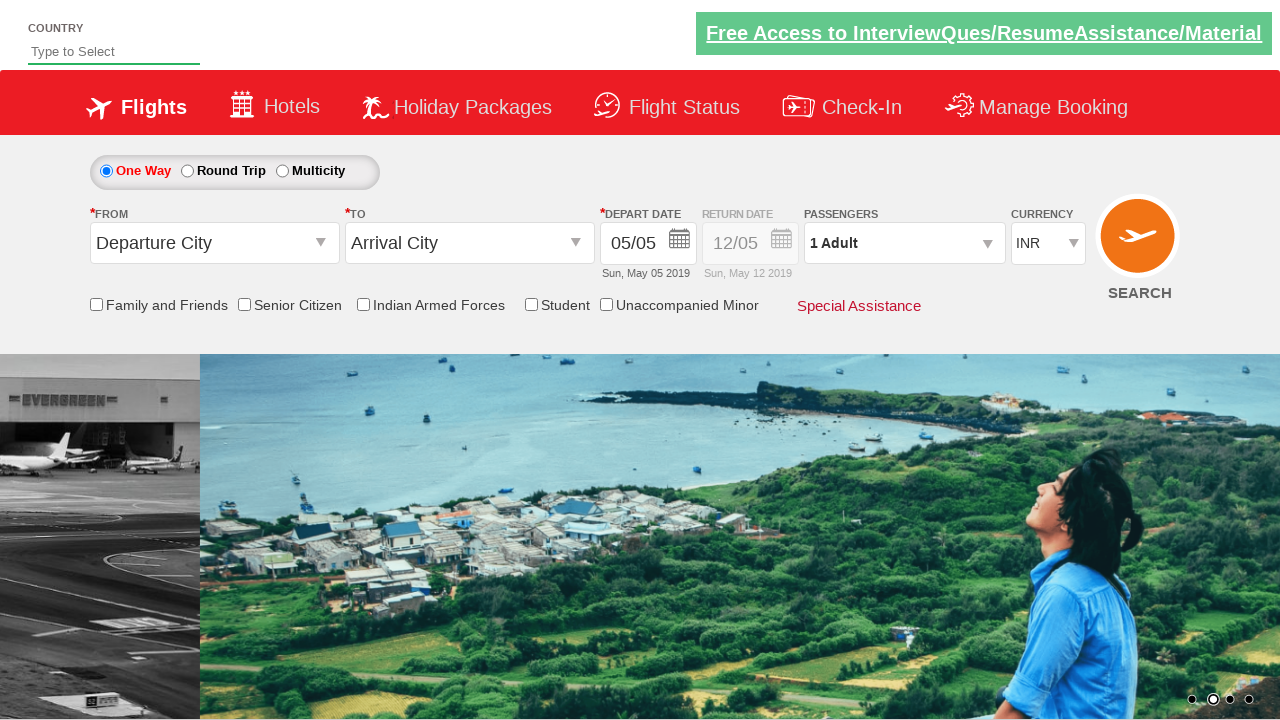

Located senior citizen discount checkbox element
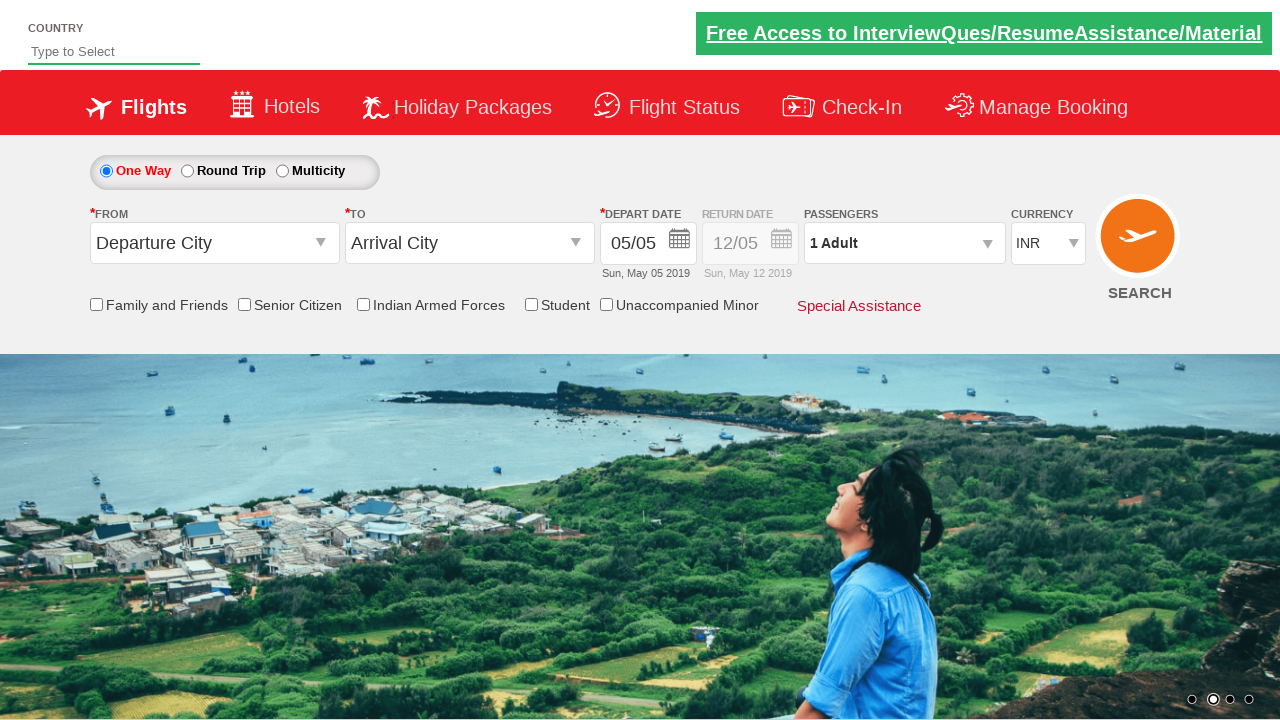

Verified senior citizen discount checkbox is initially unchecked
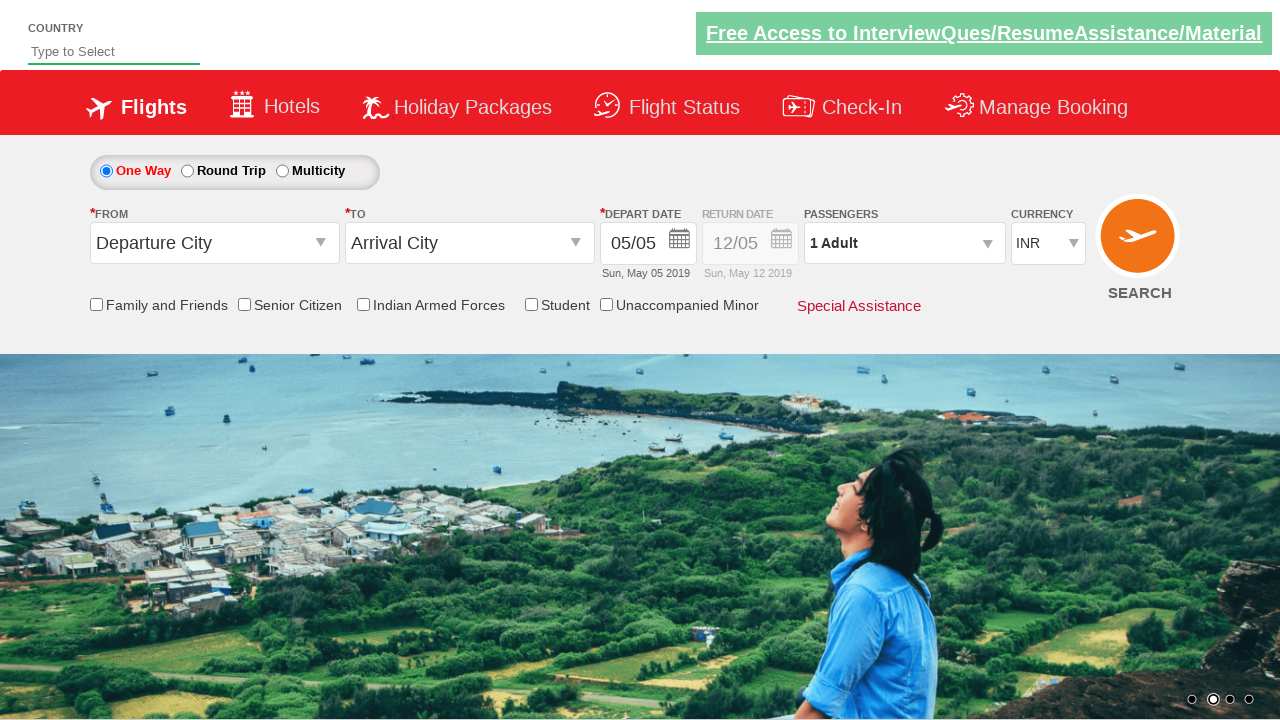

Clicked senior citizen discount checkbox at (244, 304) on #ctl00_mainContent_chk_SeniorCitizenDiscount
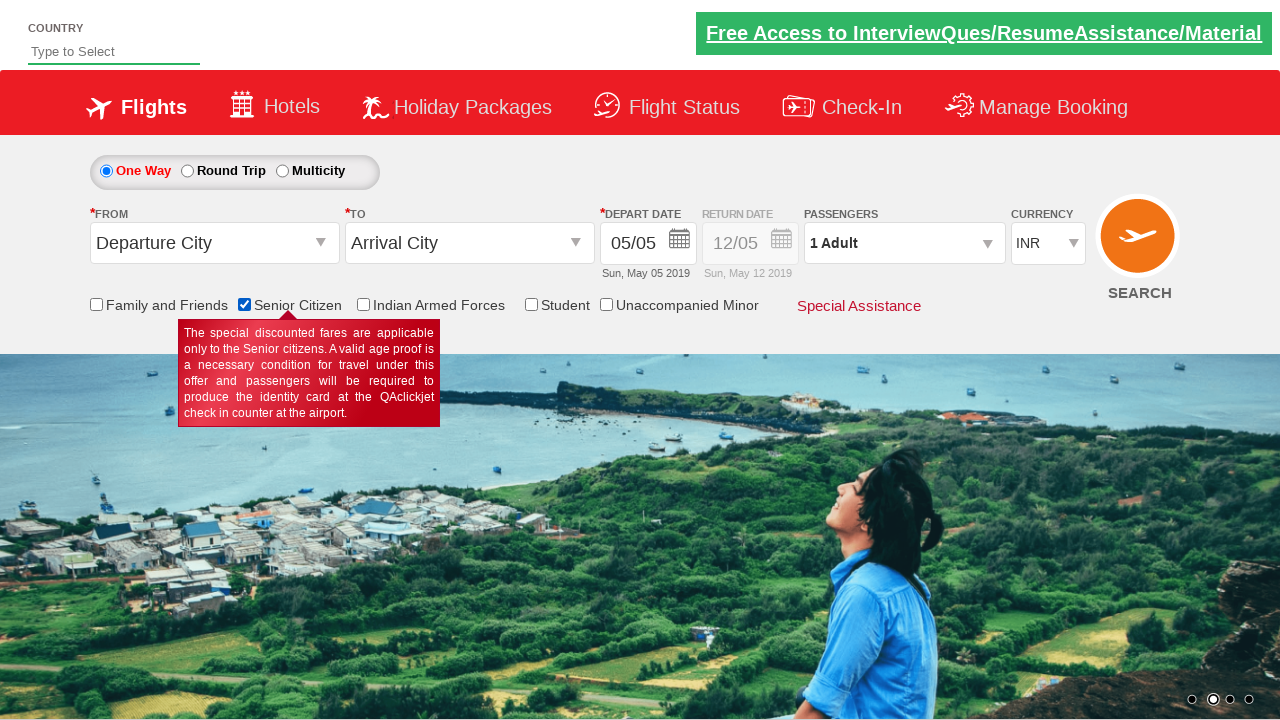

Verified senior citizen discount checkbox is now checked
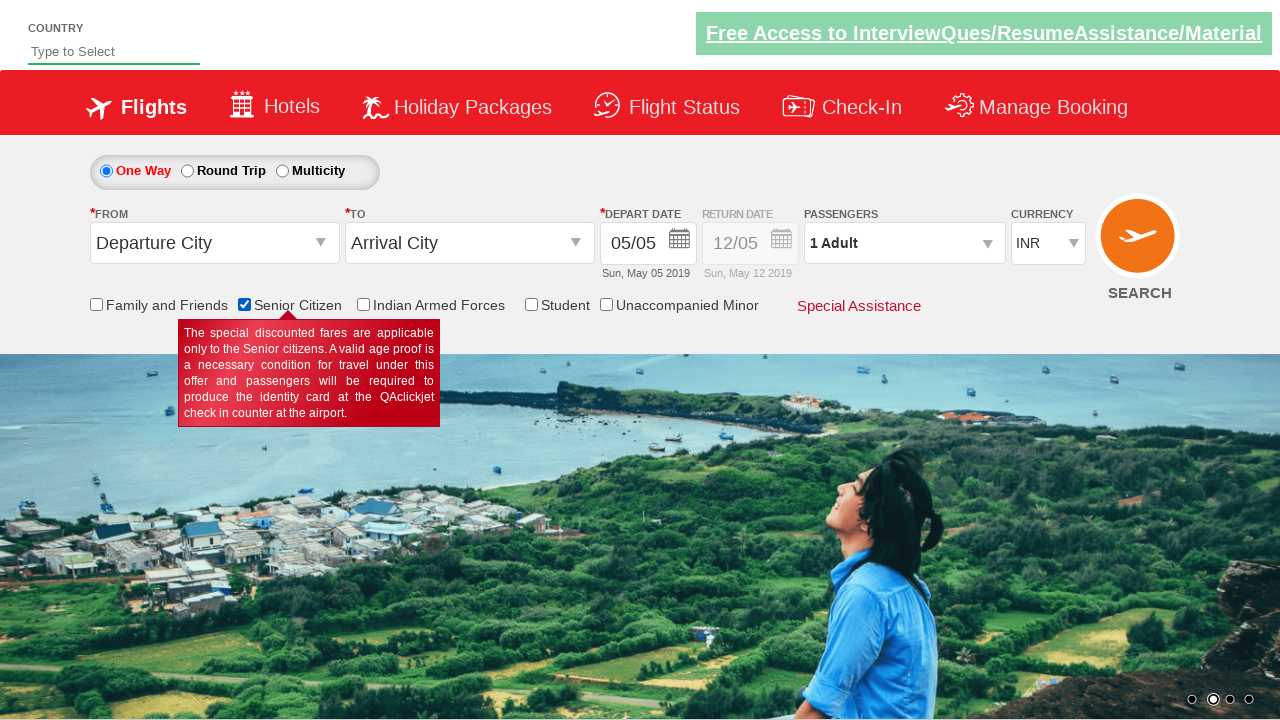

Located all checkbox elements on the page
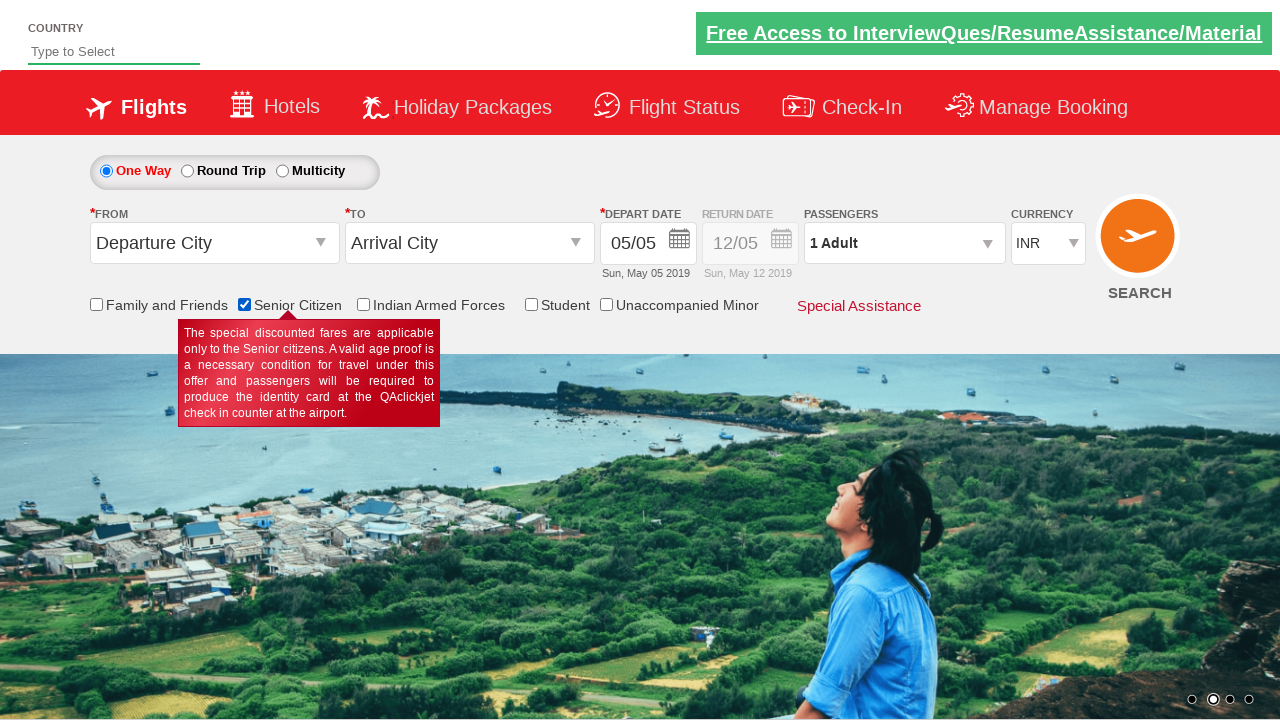

Counted 6 checkbox(es) on the page
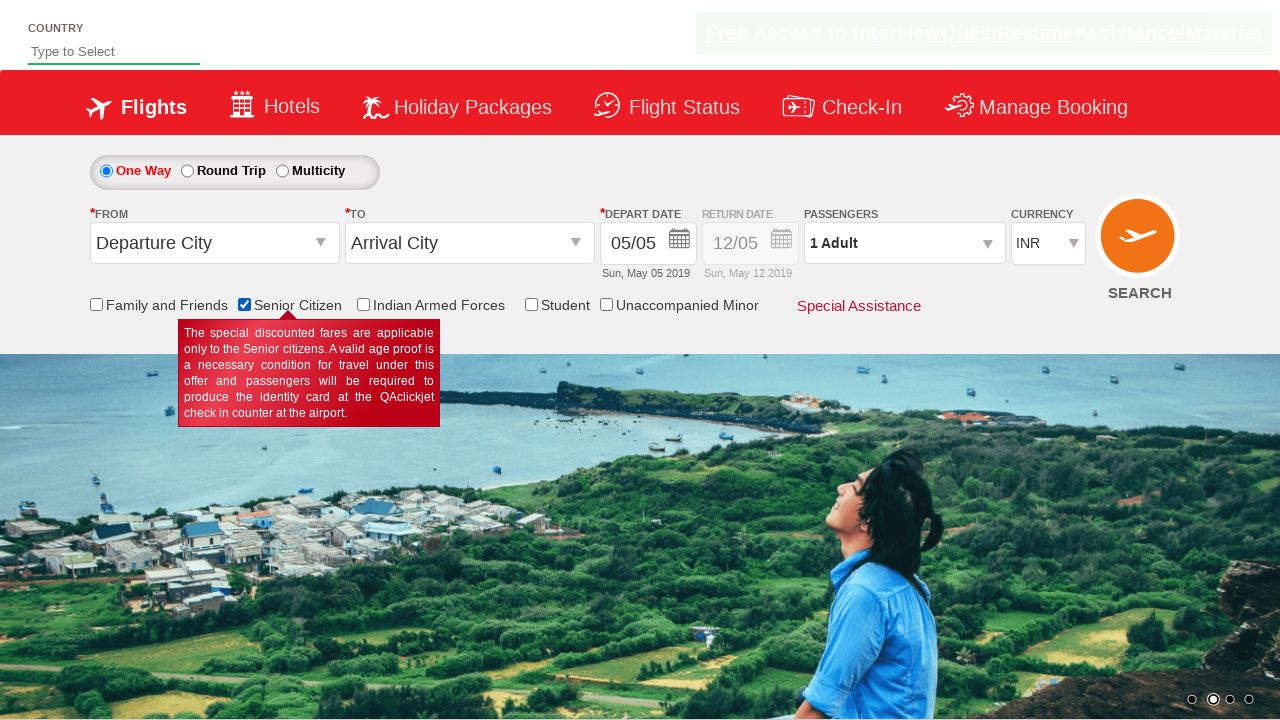

Verified that multiple checkboxes exist on the page
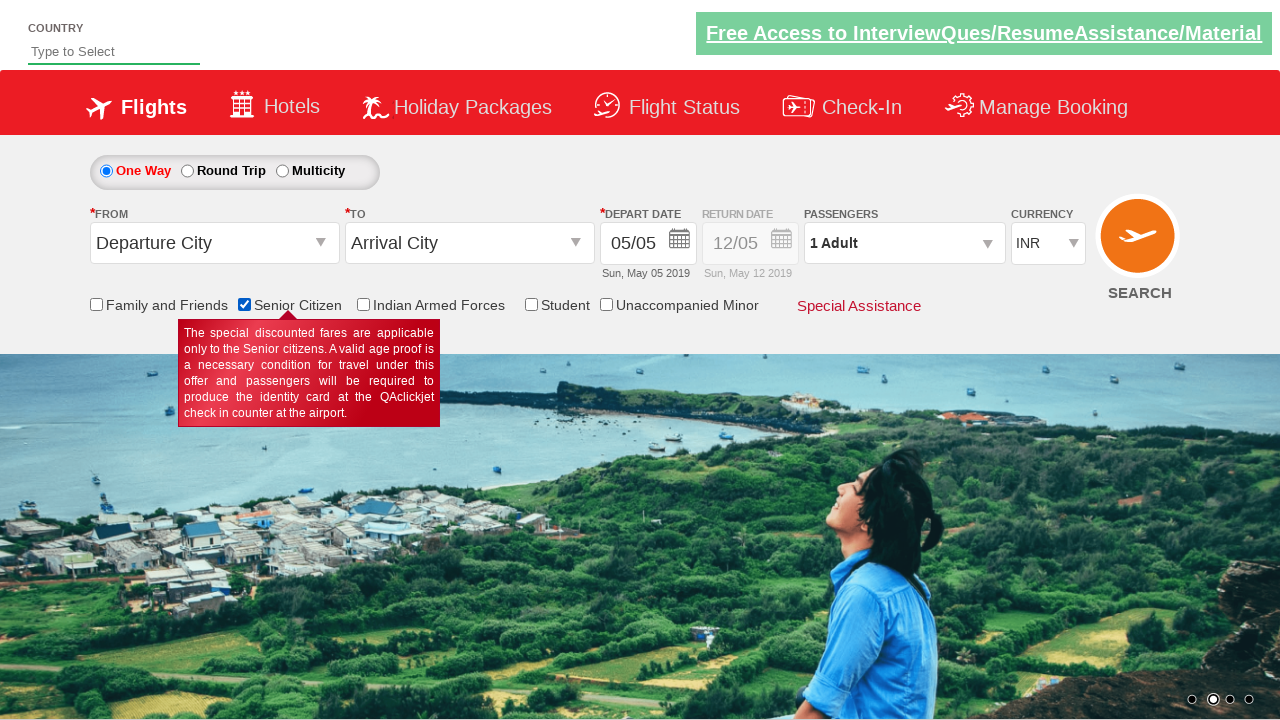

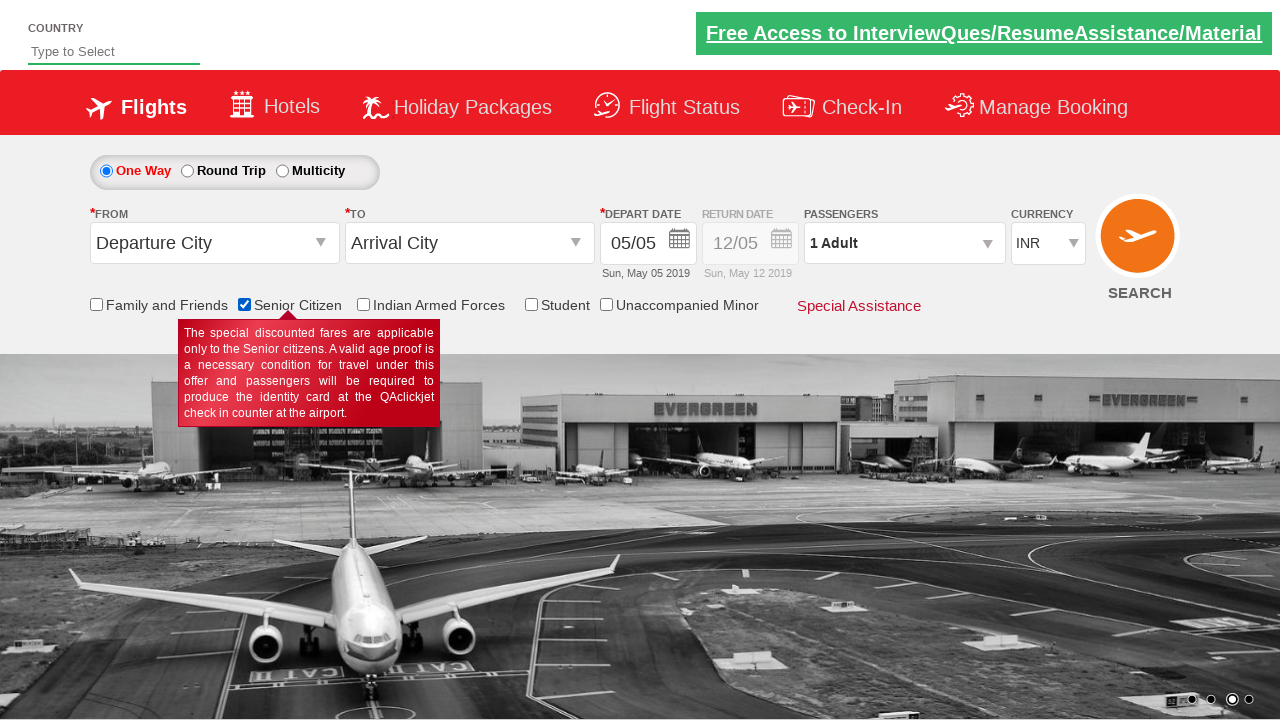